Tests iframe handling by navigating to a frames demo page and switching to an iframe, then scrolling within it

Starting URL: https://demoqa.com/frames

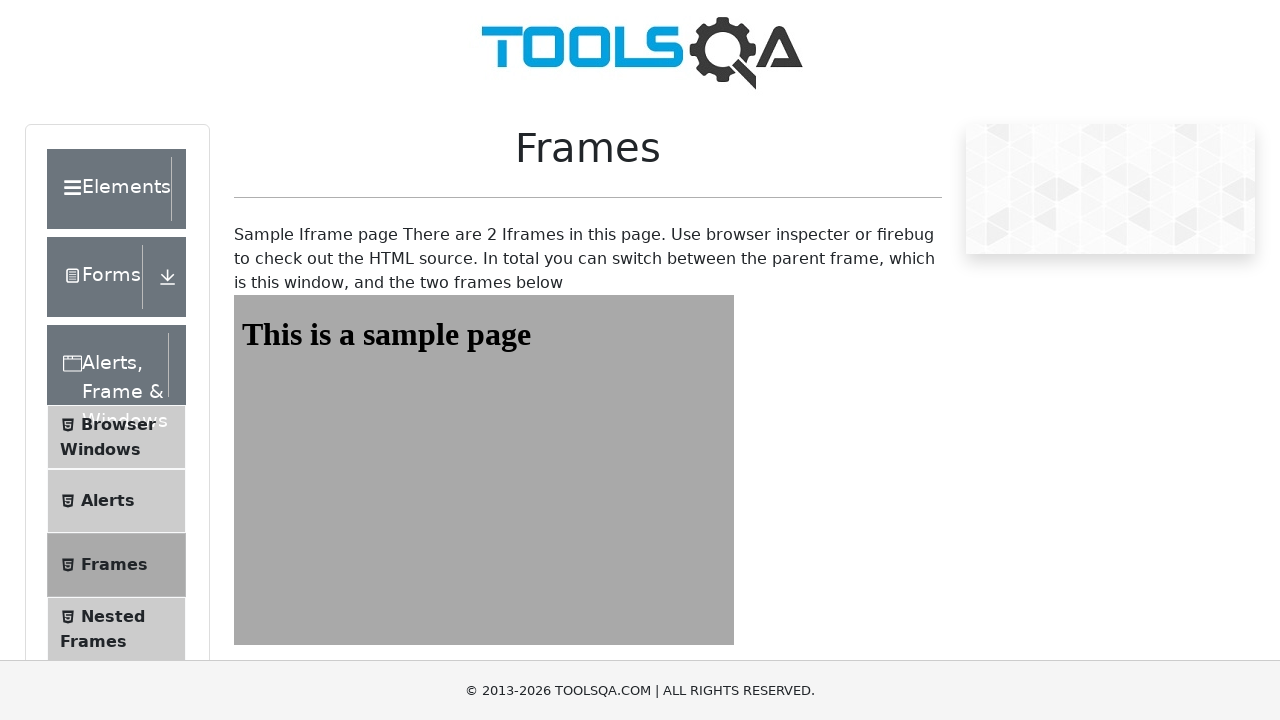

Navigated to frames demo page at https://demoqa.com/frames
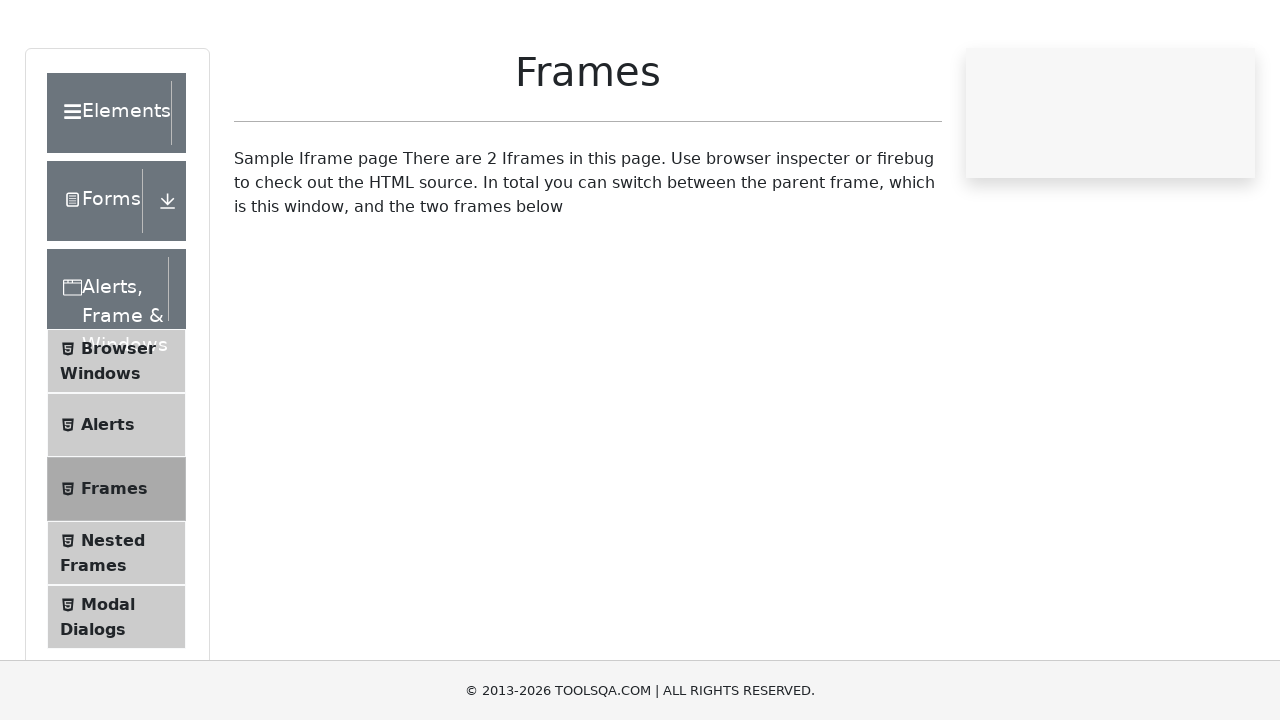

Located and switched to frame2 iframe
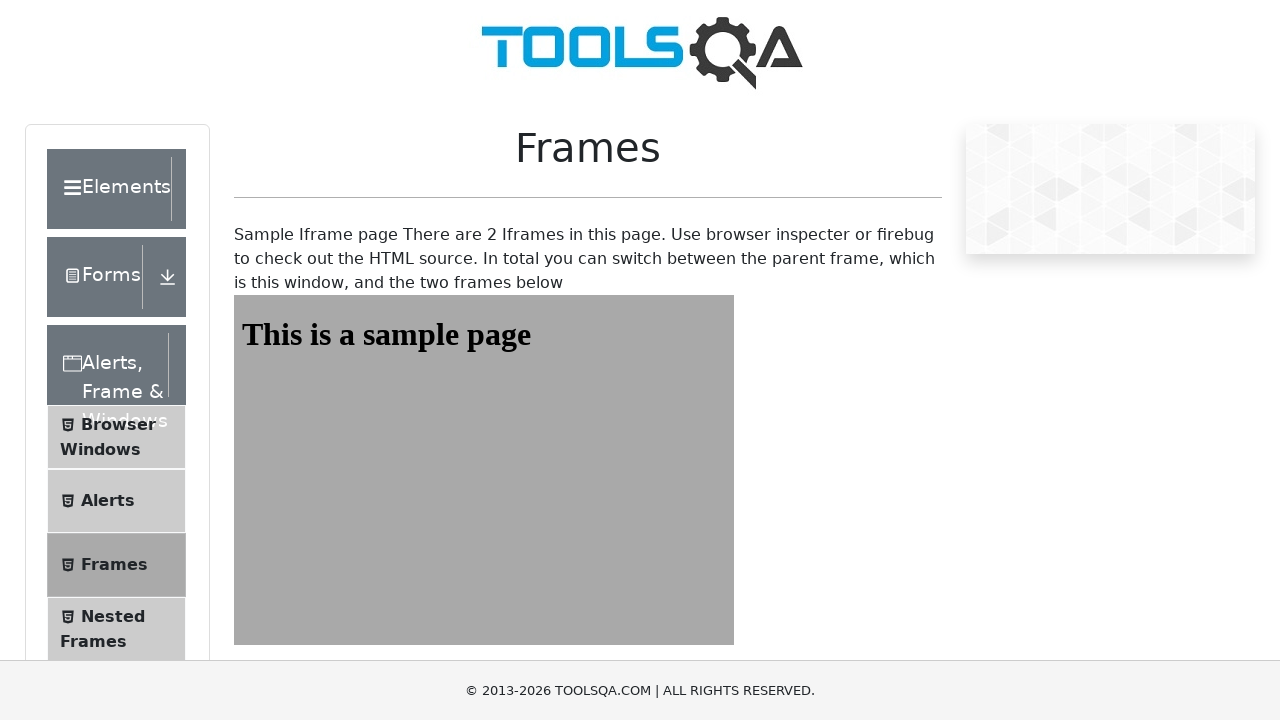

Scrolled down 500 pixels within the iframe
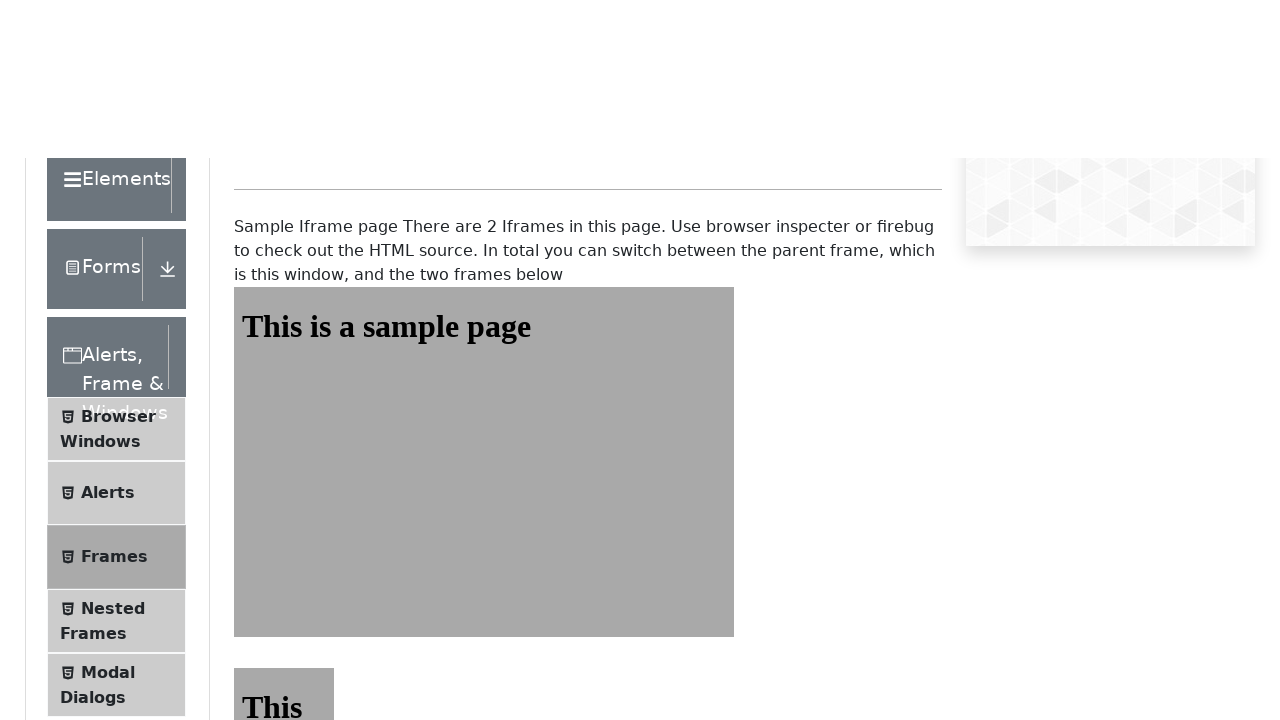

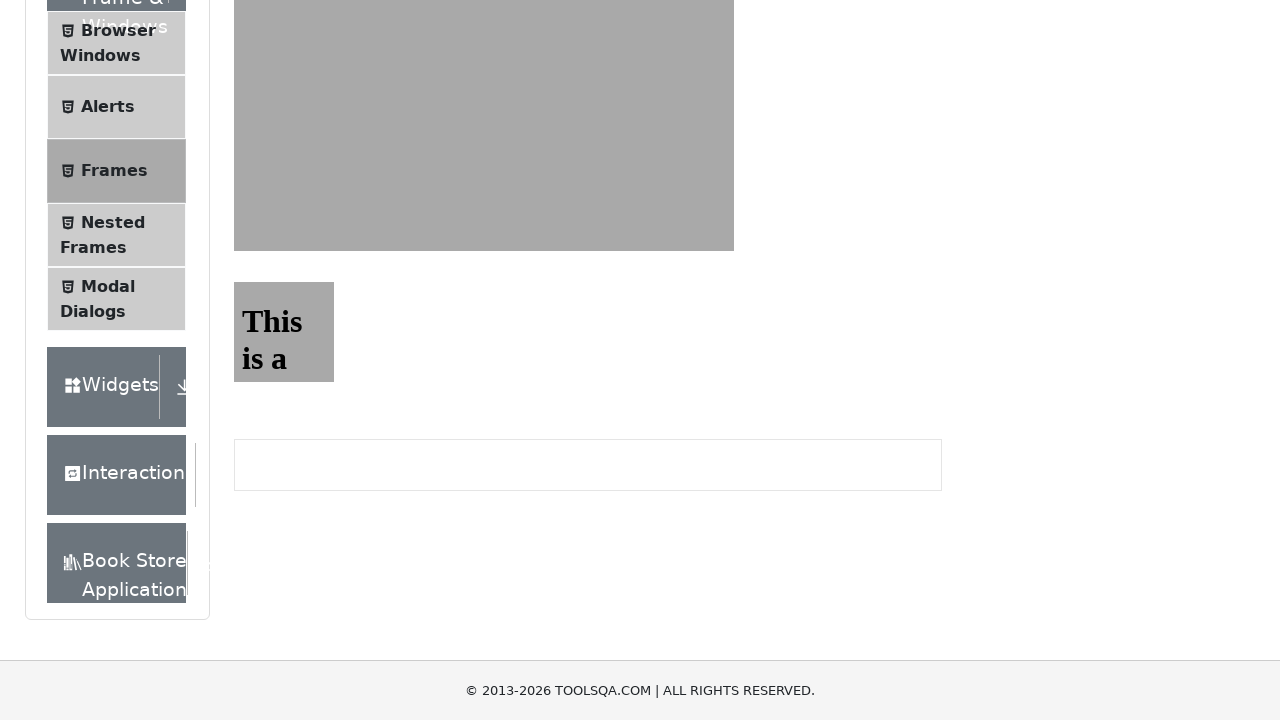